Tests jQuery ComboTree dropdown functionality by clicking on the input field to open the dropdown and selecting multiple choices (choice 1, choice 2, choice 3) from the list.

Starting URL: https://www.jqueryscript.net/demo/Drop-Down-Combo-Tree/

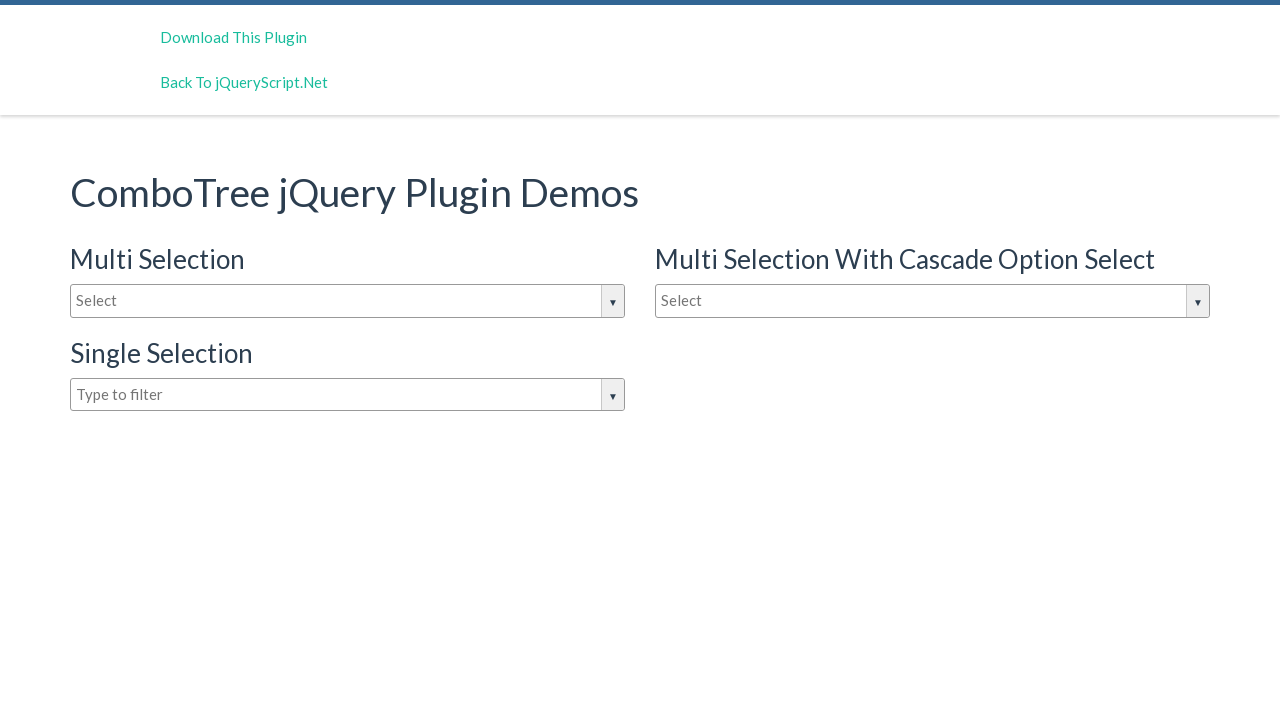

Clicked on the input field to open the jQuery dropdown at (348, 301) on #justAnInputBox
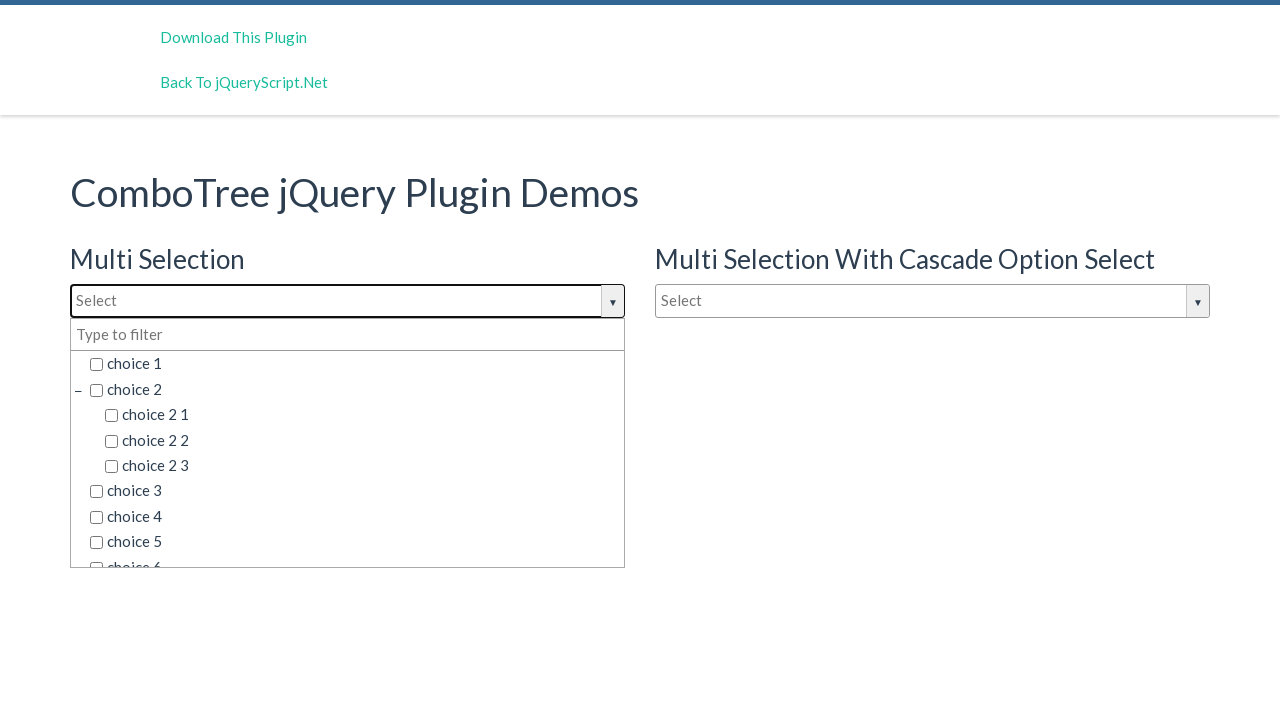

Dropdown options loaded and became visible
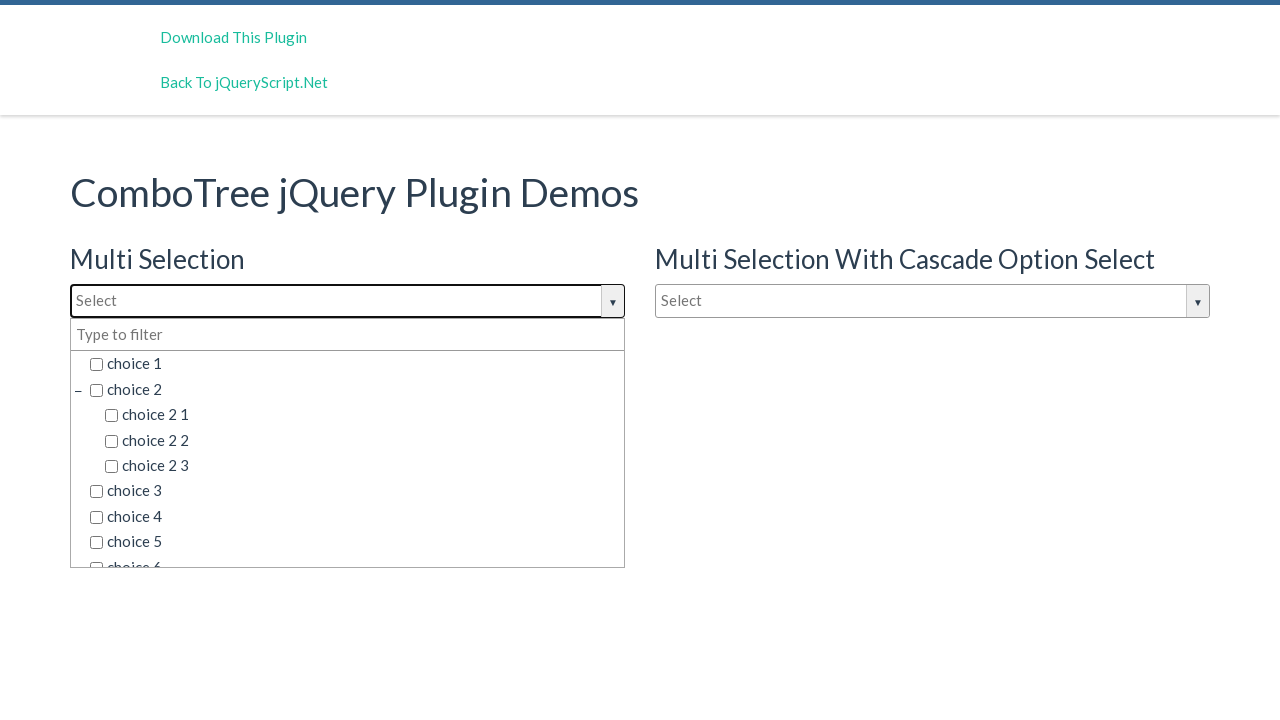

Selected 'choice 1' from the dropdown at (355, 364) on span.comboTreeItemTitle:text('choice 1')
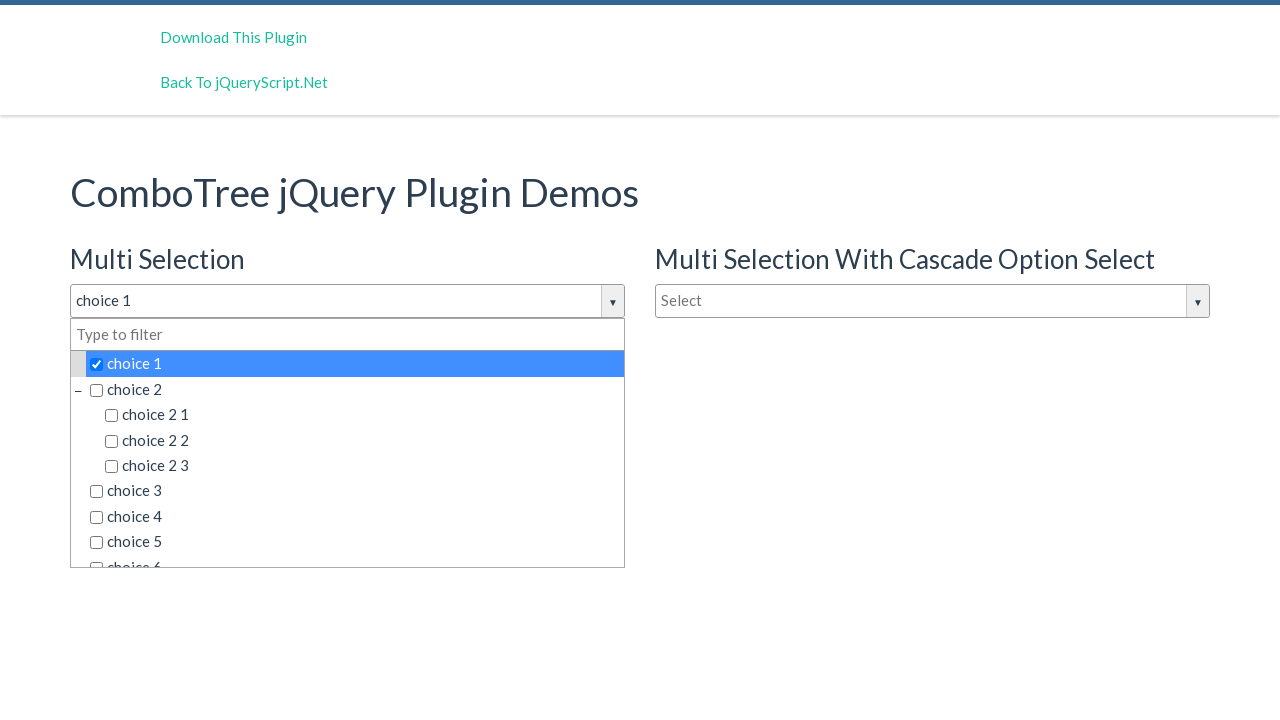

Selected 'choice 2' from the dropdown at (355, 389) on span.comboTreeItemTitle:text('choice 2')
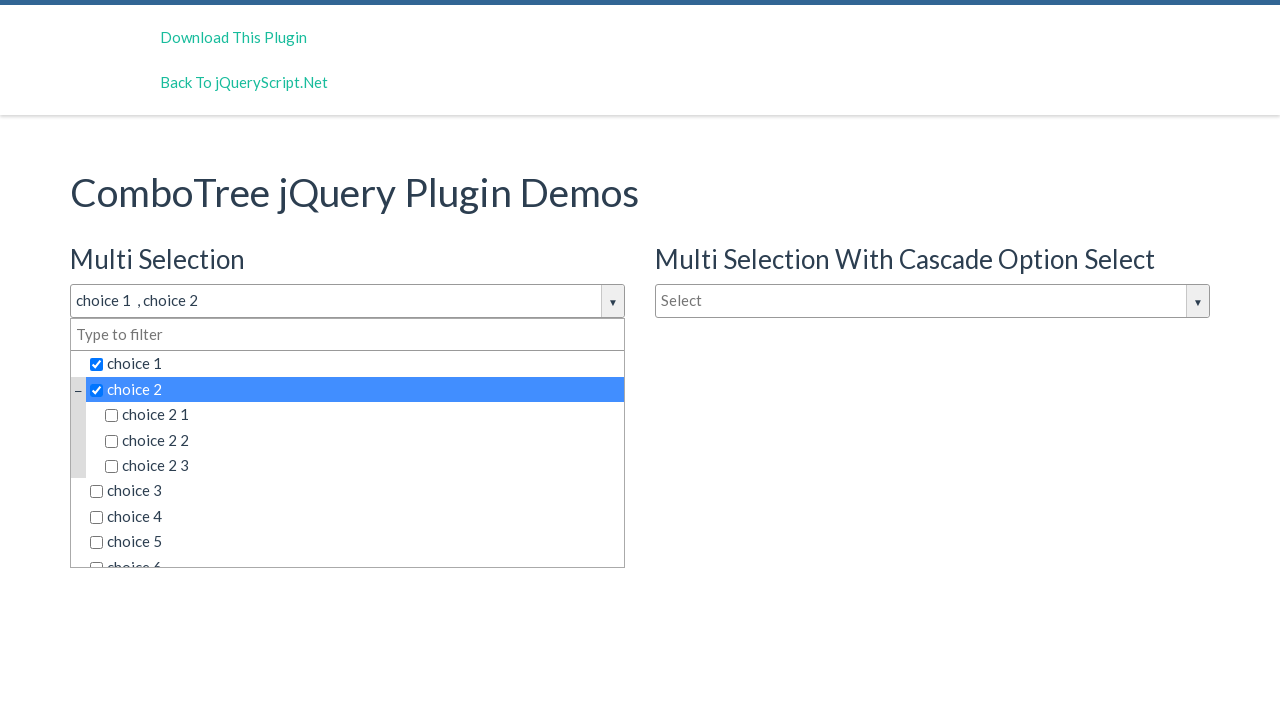

Selected 'choice 3' from the dropdown at (355, 491) on span.comboTreeItemTitle:text('choice 3')
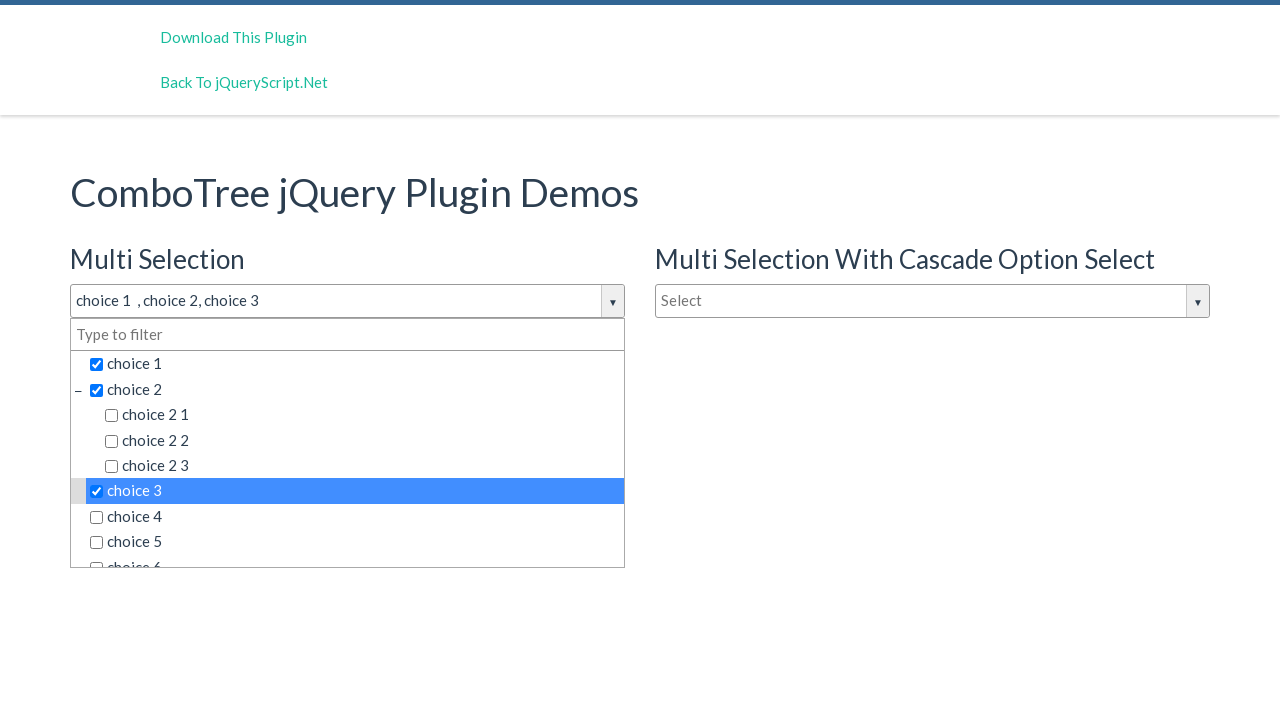

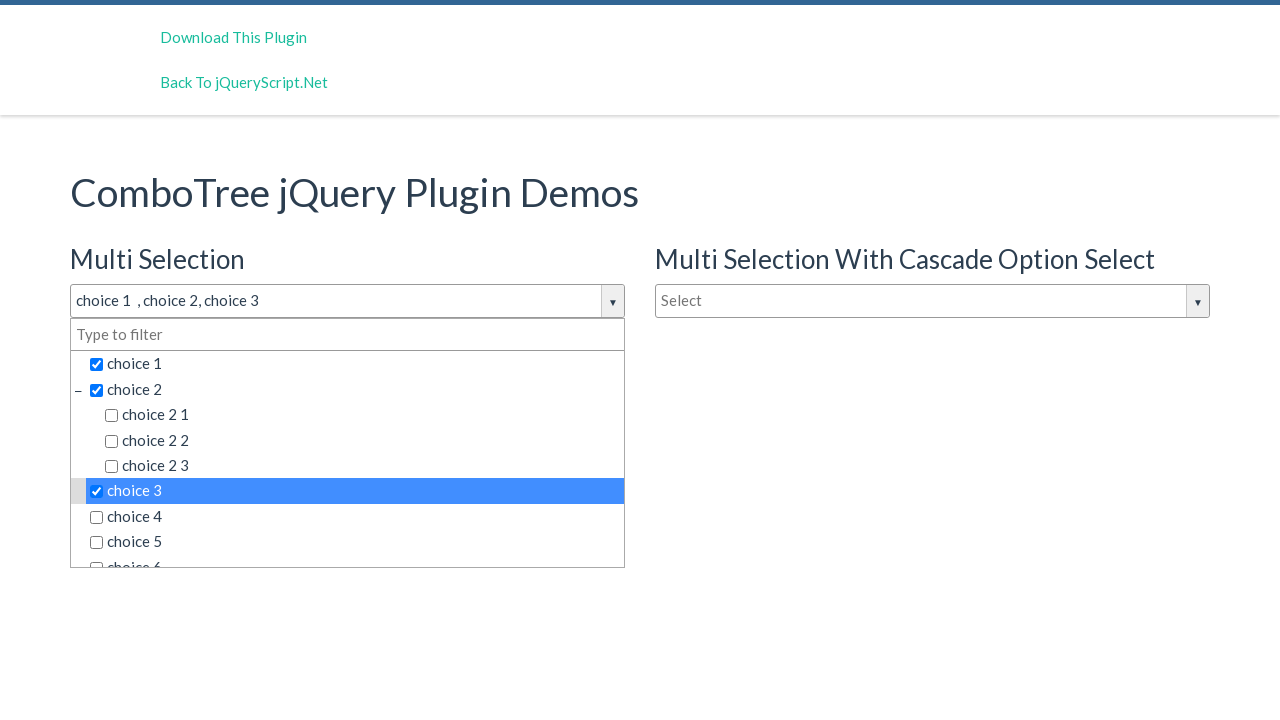